Tests dynamic pagination table by navigating through 4 pages and selecting checkboxes for each product row in the table

Starting URL: https://testautomationpractice.blogspot.com/

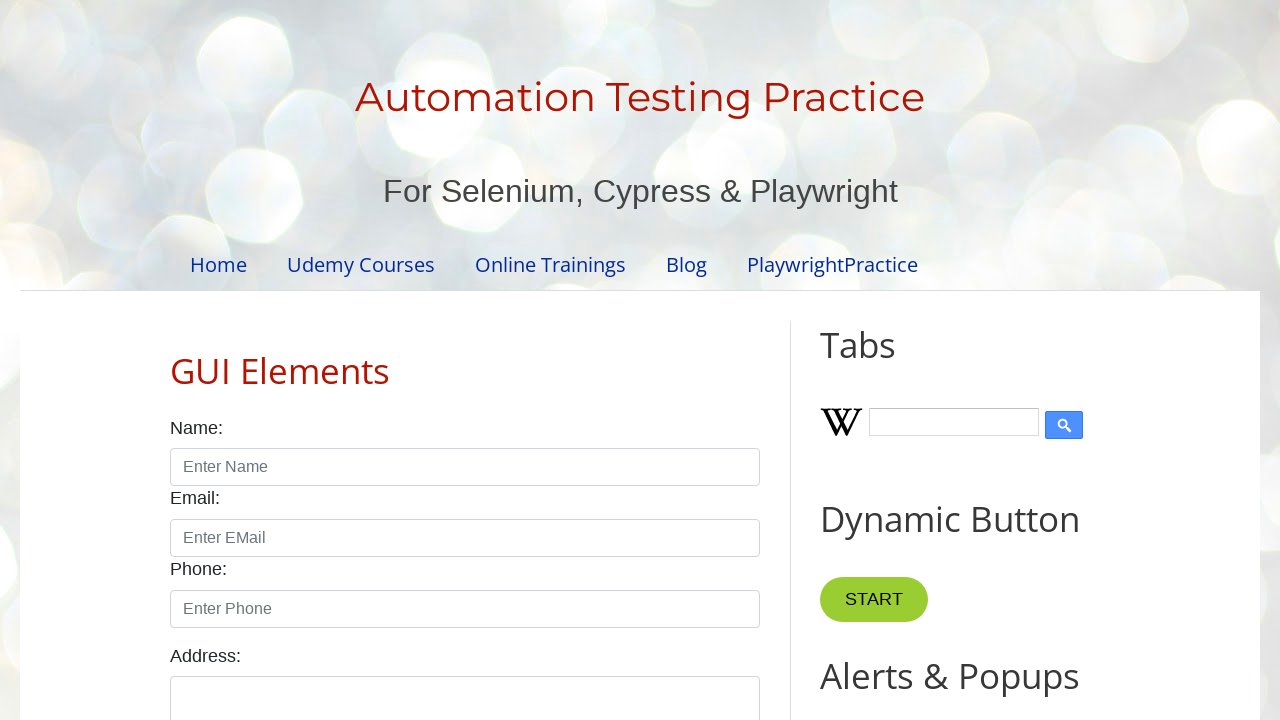

Retrieved row count from product table
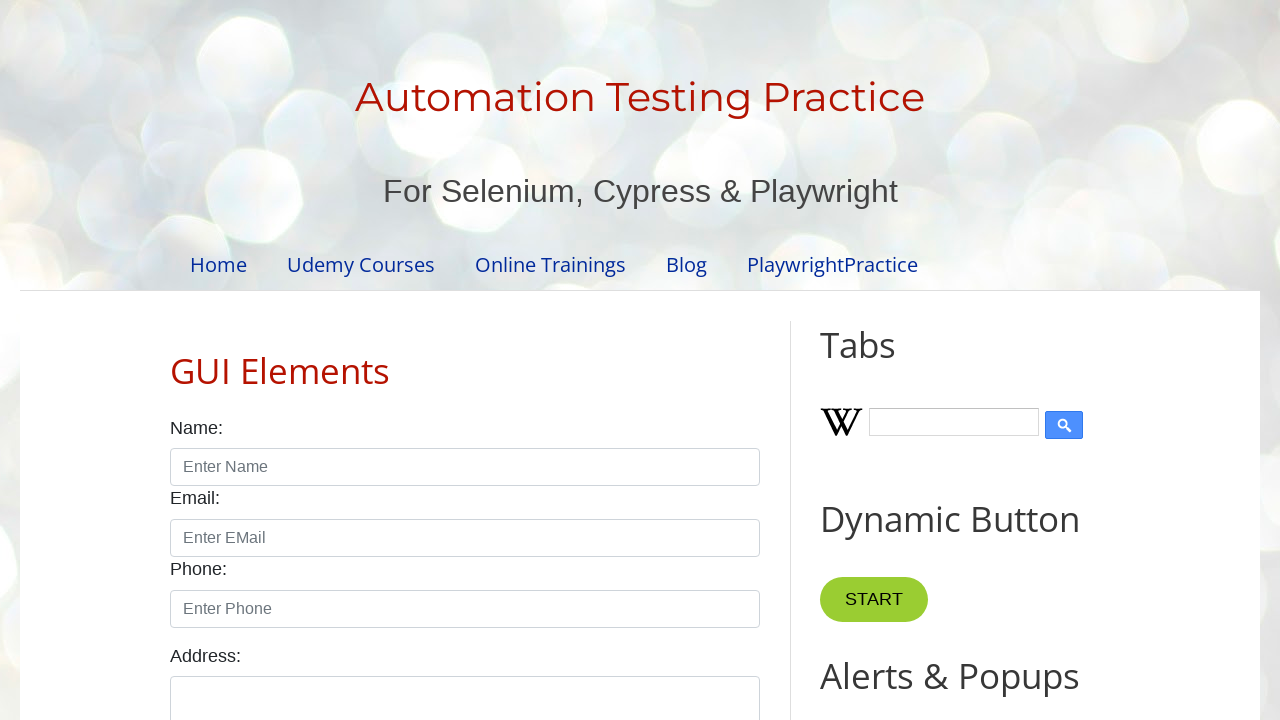

Clicked on page 1 link at (416, 361) on //a[normalize-space()='1']
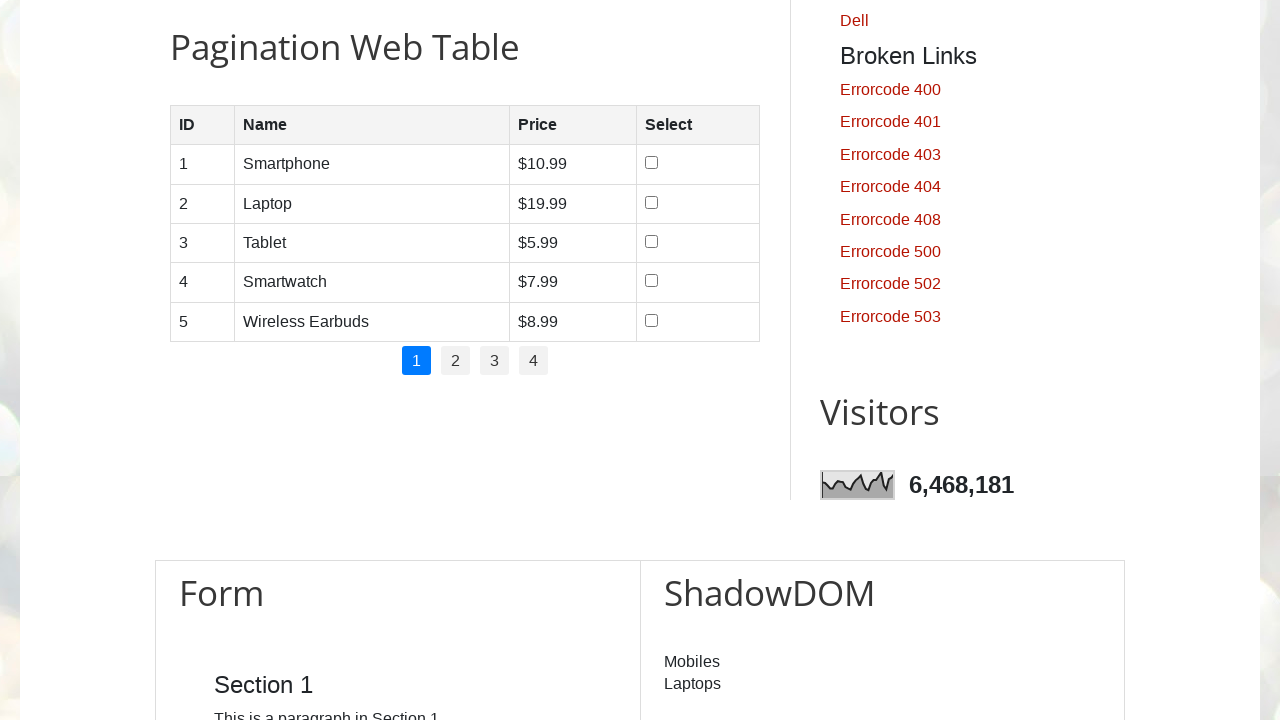

Waited for table to update on page 1
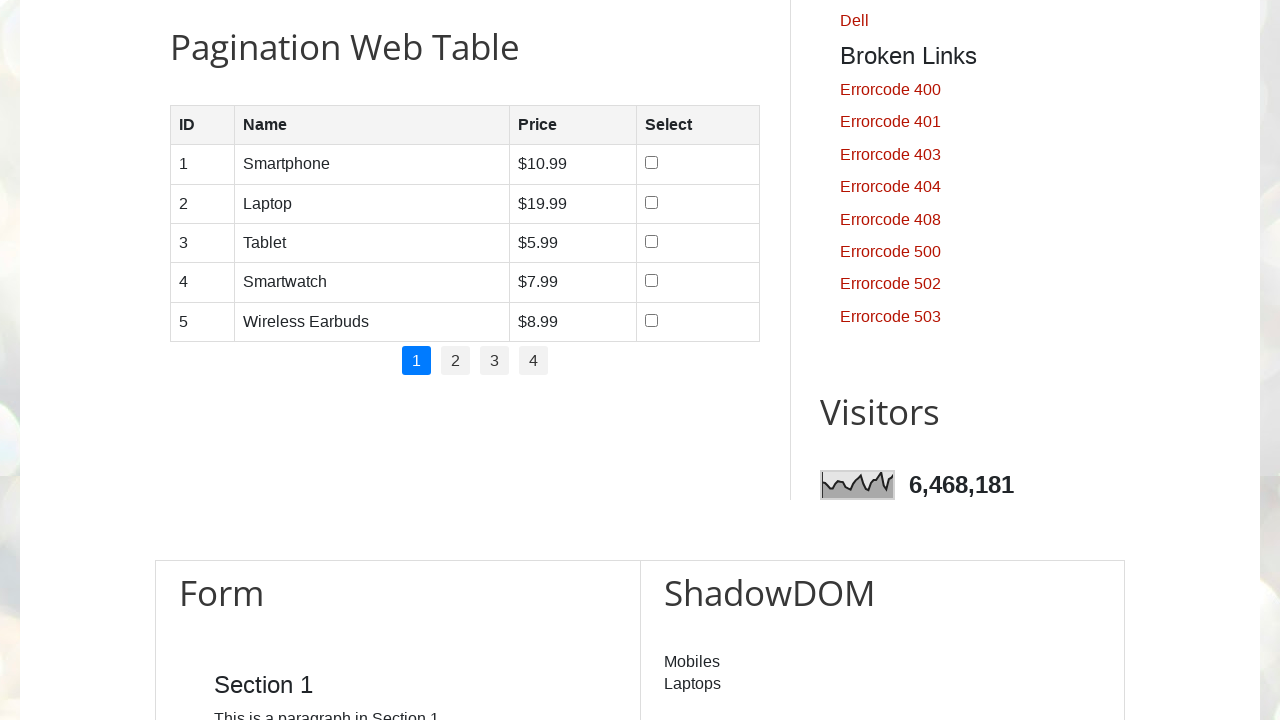

Selected checkbox for row 1 on page 1 at (651, 163) on //table[@id='productTable']//tr[1]//td[4]//input[@type='checkbox']
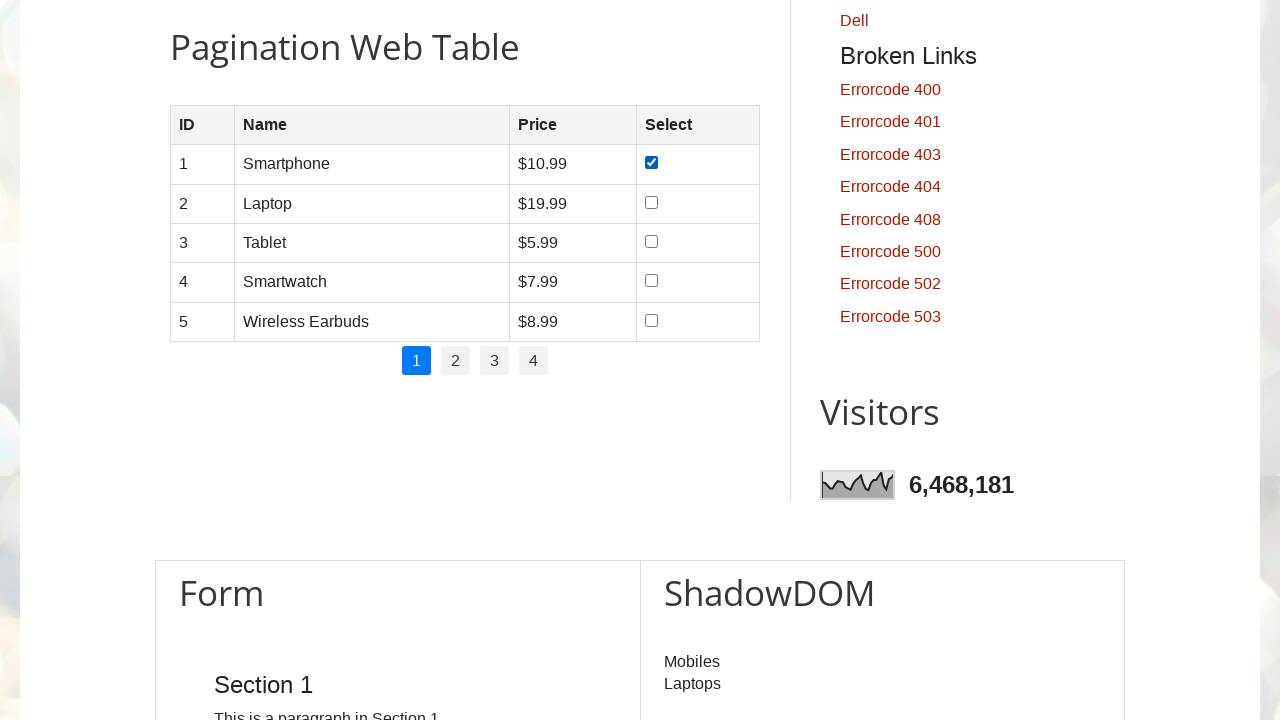

Selected checkbox for row 2 on page 1 at (651, 202) on //table[@id='productTable']//tr[2]//td[4]//input[@type='checkbox']
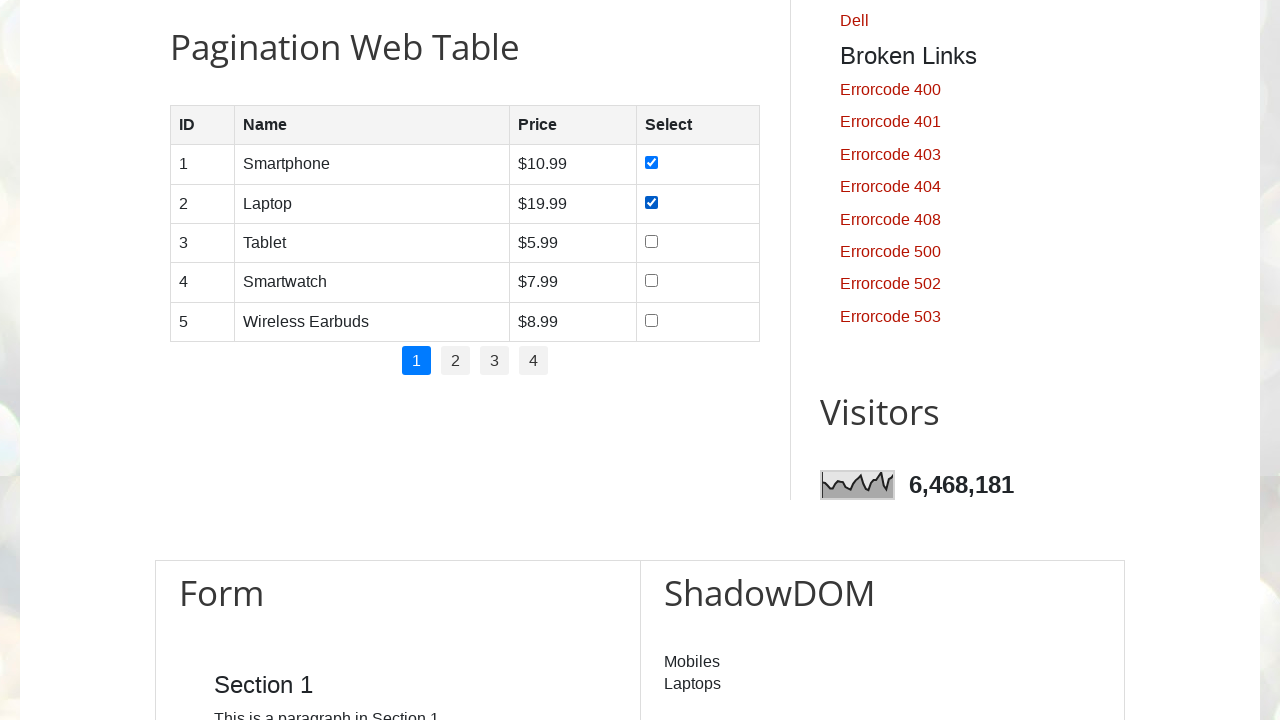

Selected checkbox for row 3 on page 1 at (651, 241) on //table[@id='productTable']//tr[3]//td[4]//input[@type='checkbox']
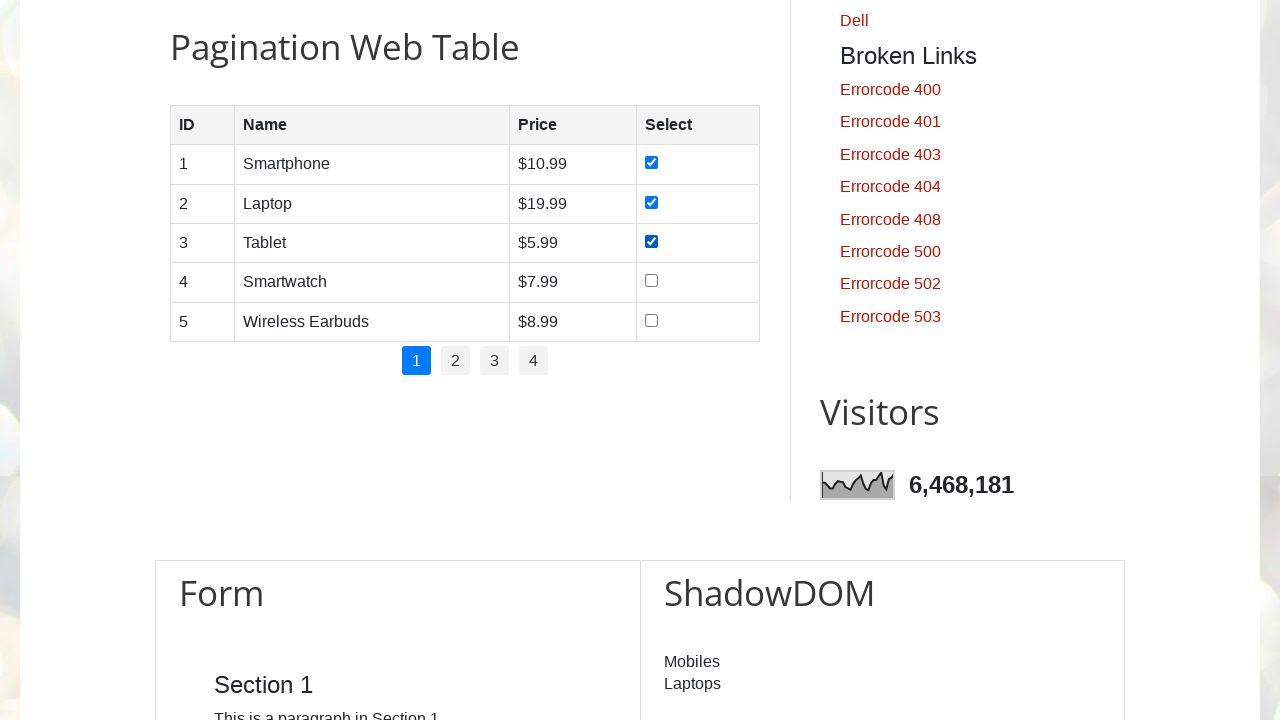

Selected checkbox for row 4 on page 1 at (651, 281) on //table[@id='productTable']//tr[4]//td[4]//input[@type='checkbox']
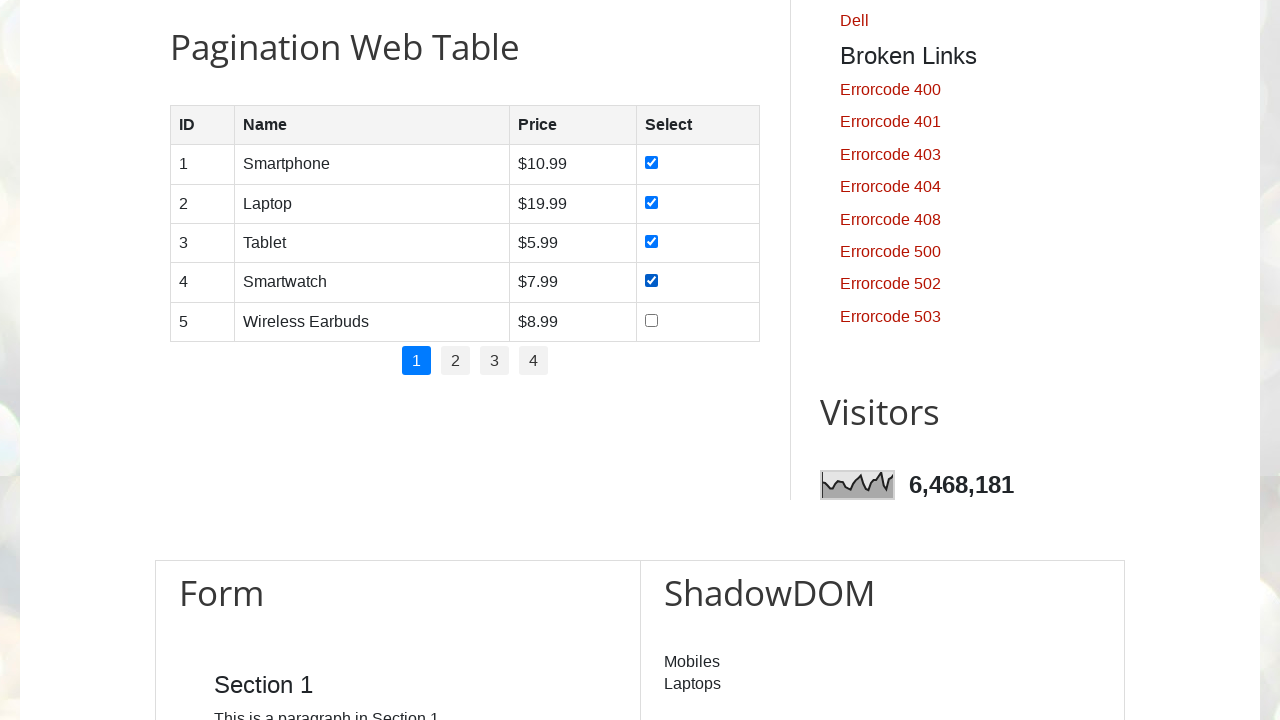

Selected checkbox for row 5 on page 1 at (651, 320) on //table[@id='productTable']//tr[5]//td[4]//input[@type='checkbox']
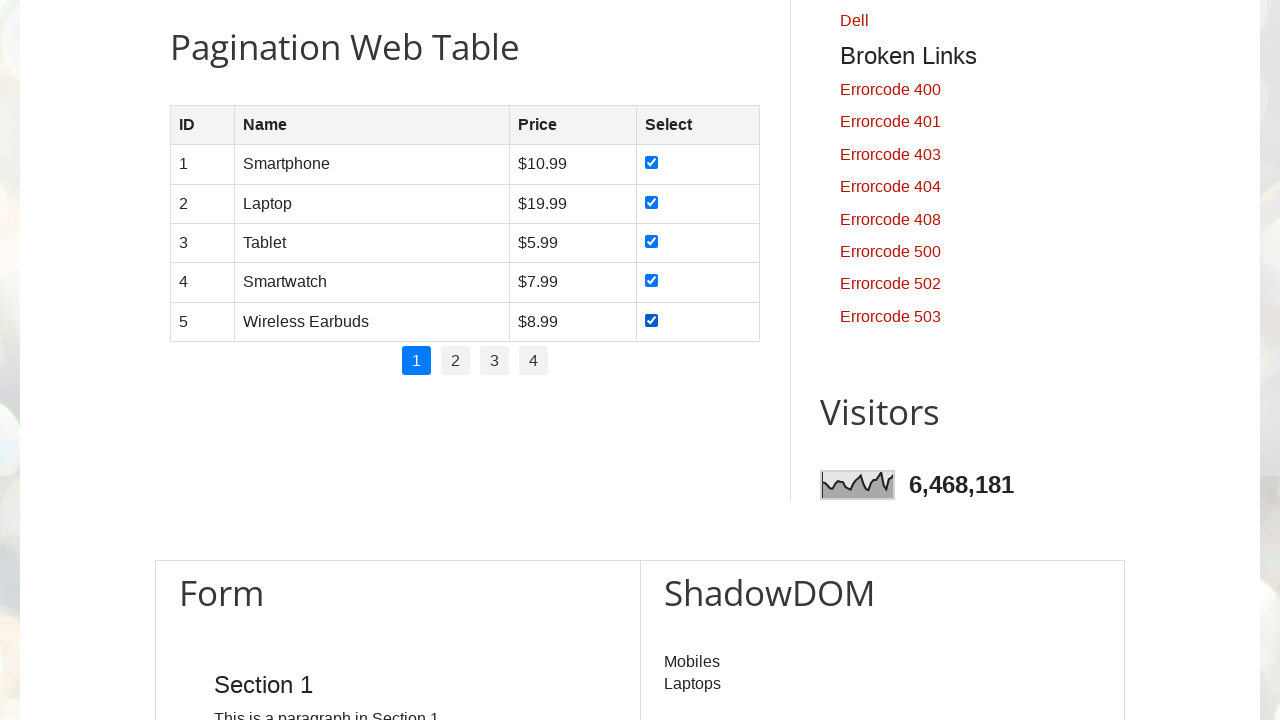

Clicked on page 2 link at (456, 361) on //a[normalize-space()='2']
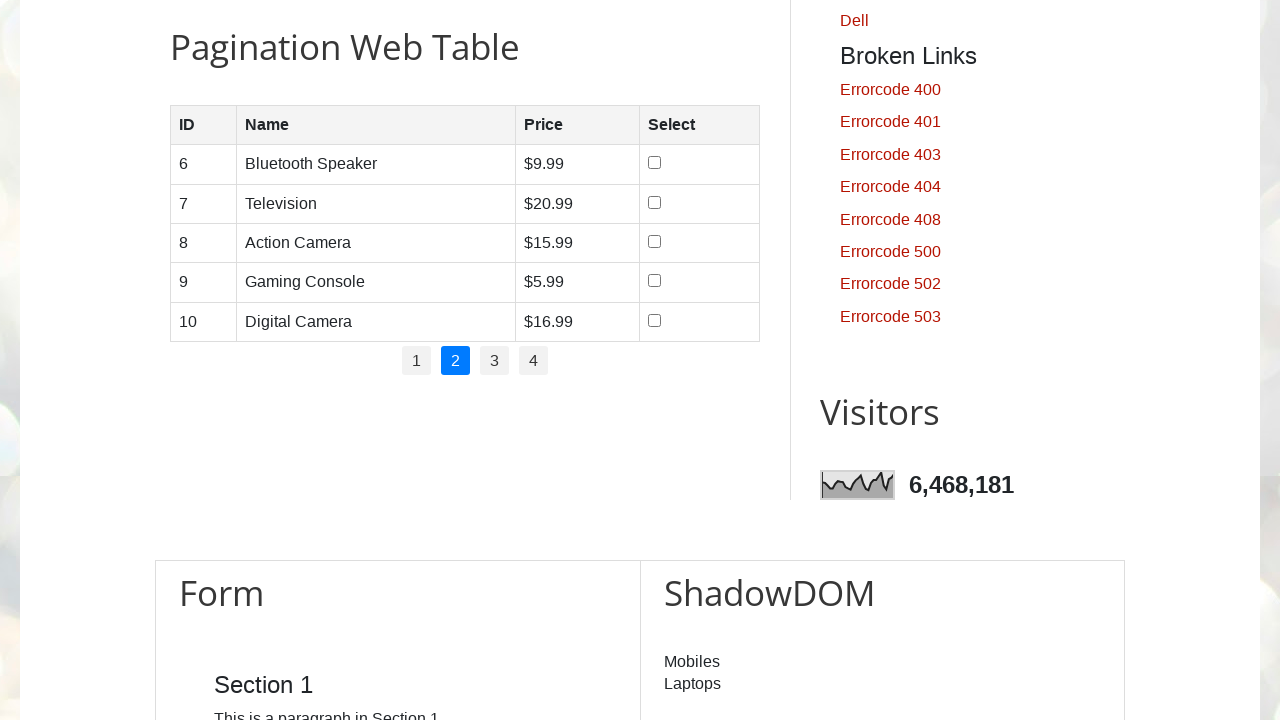

Waited for table to update on page 2
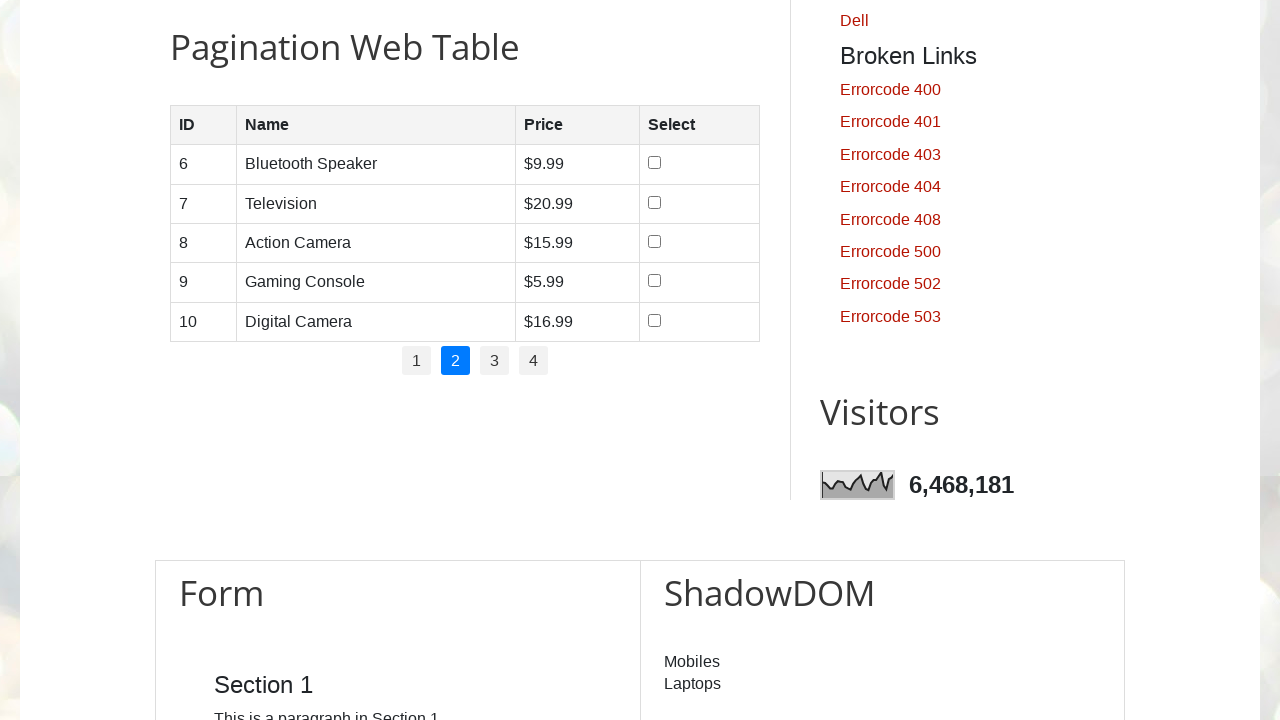

Selected checkbox for row 1 on page 2 at (654, 163) on //table[@id='productTable']//tr[1]//td[4]//input[@type='checkbox']
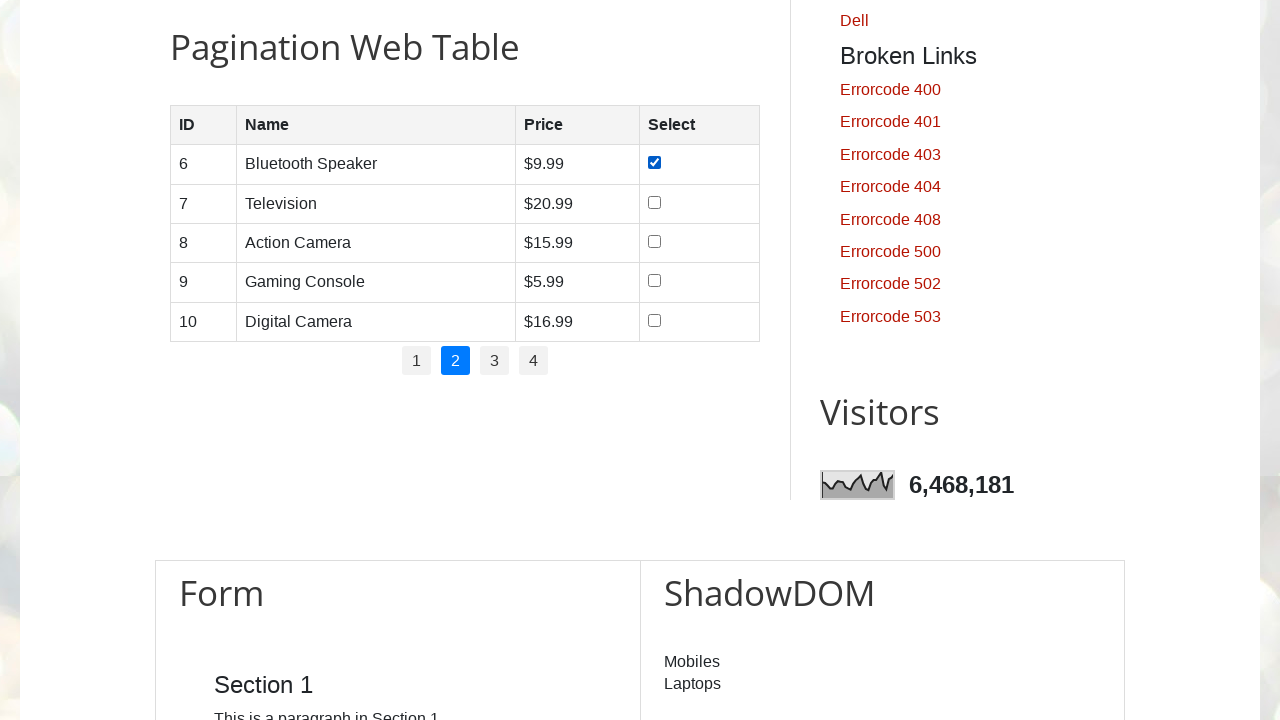

Selected checkbox for row 2 on page 2 at (654, 202) on //table[@id='productTable']//tr[2]//td[4]//input[@type='checkbox']
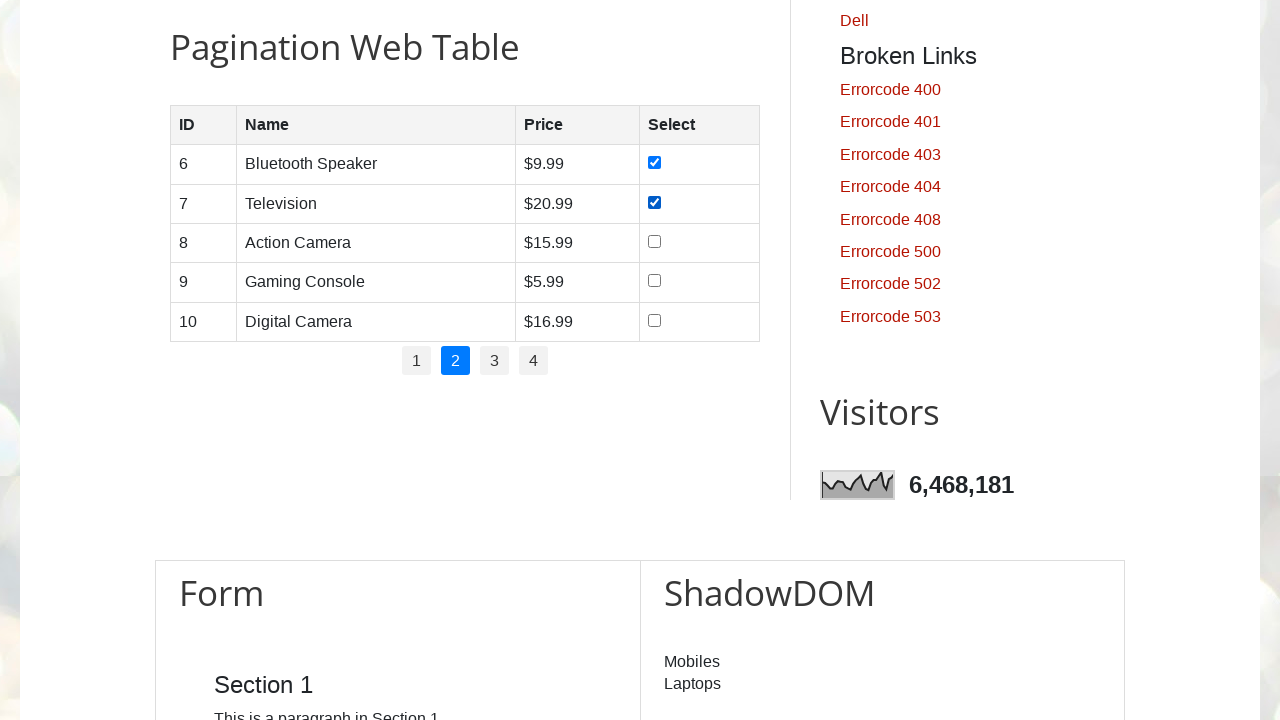

Selected checkbox for row 3 on page 2 at (654, 241) on //table[@id='productTable']//tr[3]//td[4]//input[@type='checkbox']
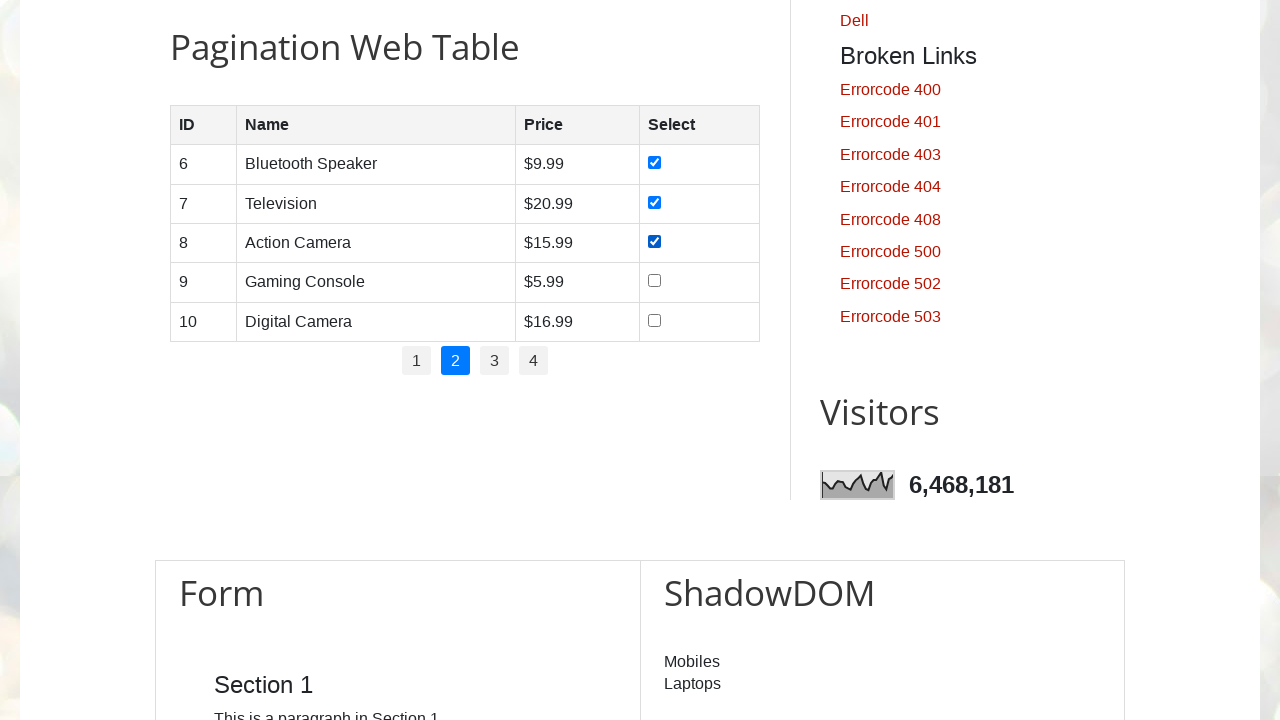

Selected checkbox for row 4 on page 2 at (654, 281) on //table[@id='productTable']//tr[4]//td[4]//input[@type='checkbox']
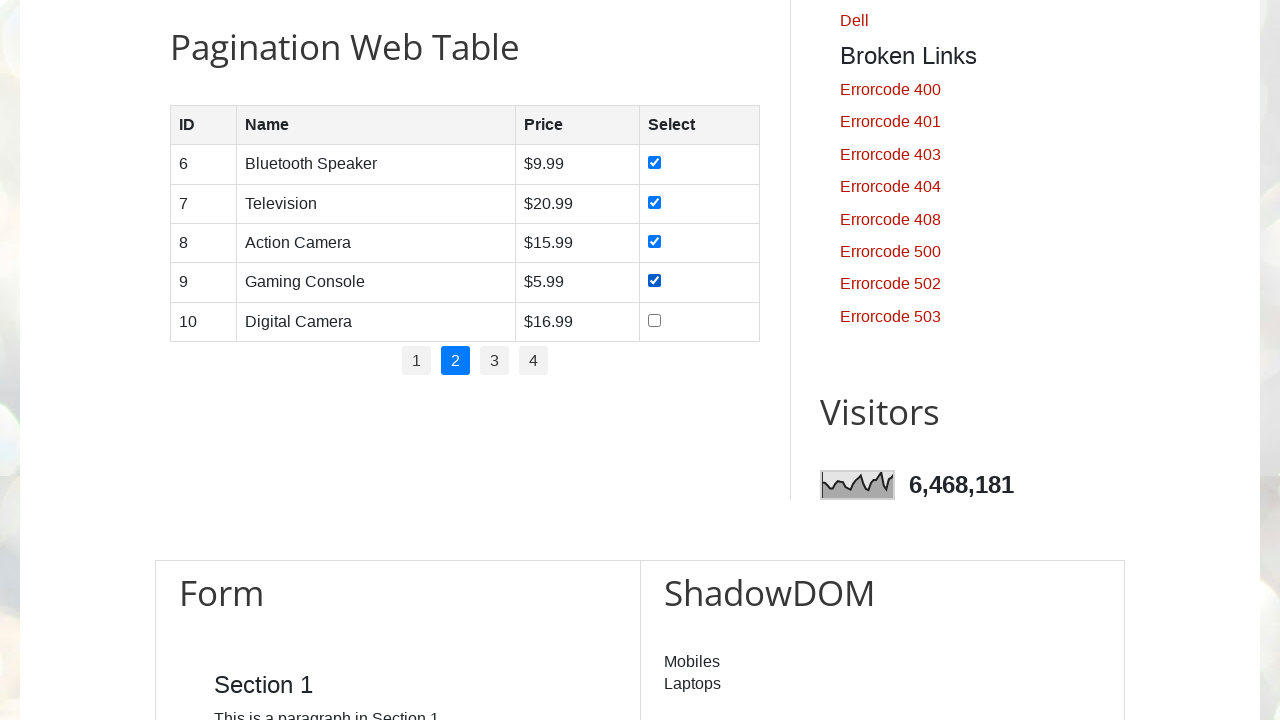

Selected checkbox for row 5 on page 2 at (654, 320) on //table[@id='productTable']//tr[5]//td[4]//input[@type='checkbox']
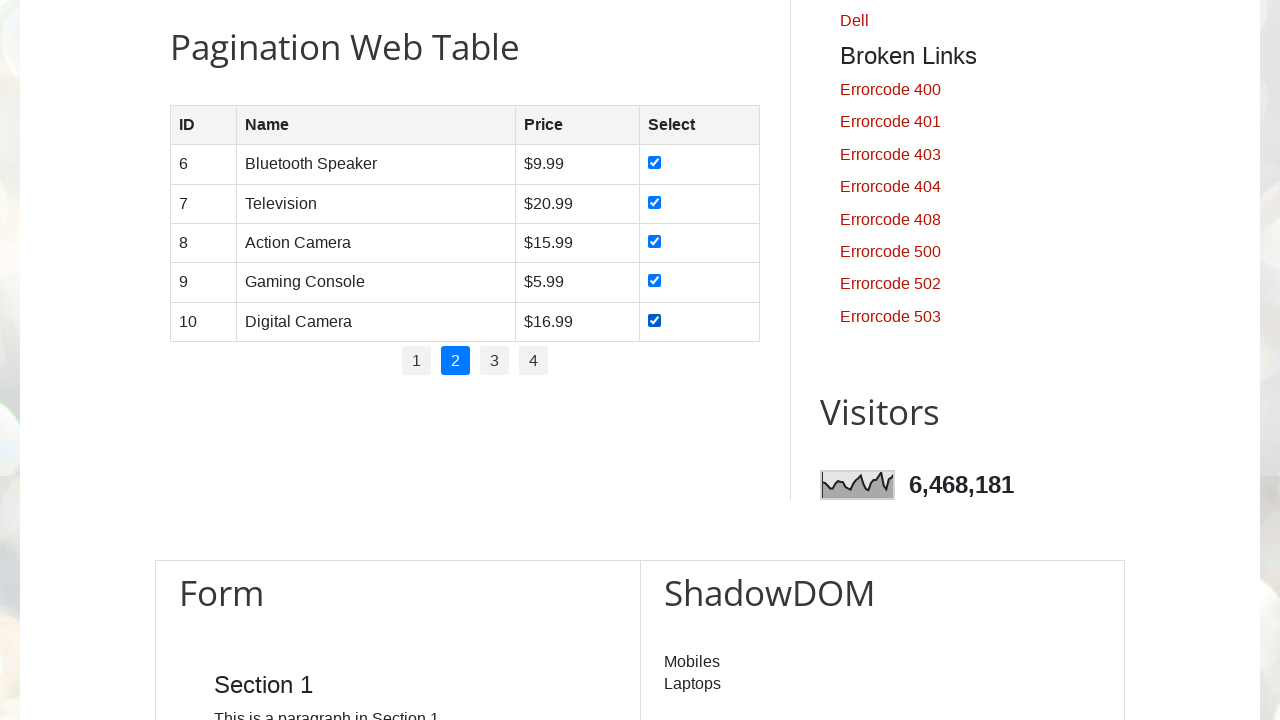

Clicked on page 3 link at (494, 361) on //a[normalize-space()='3']
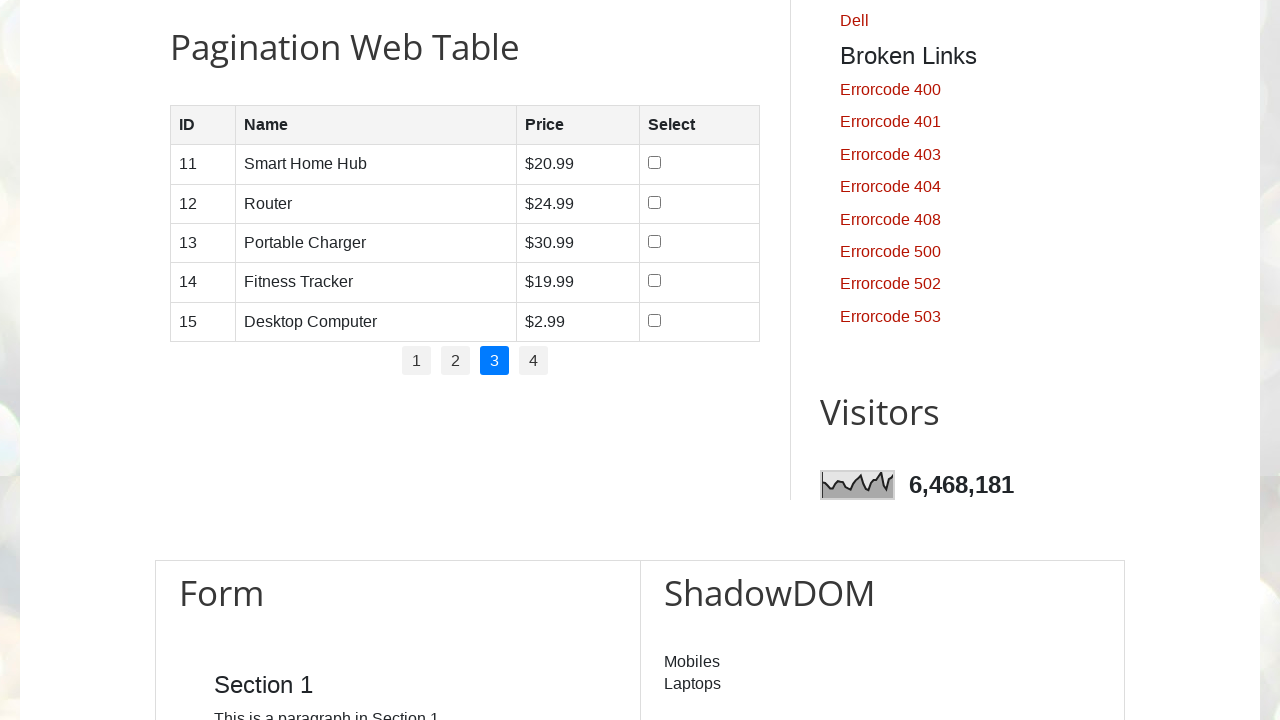

Waited for table to update on page 3
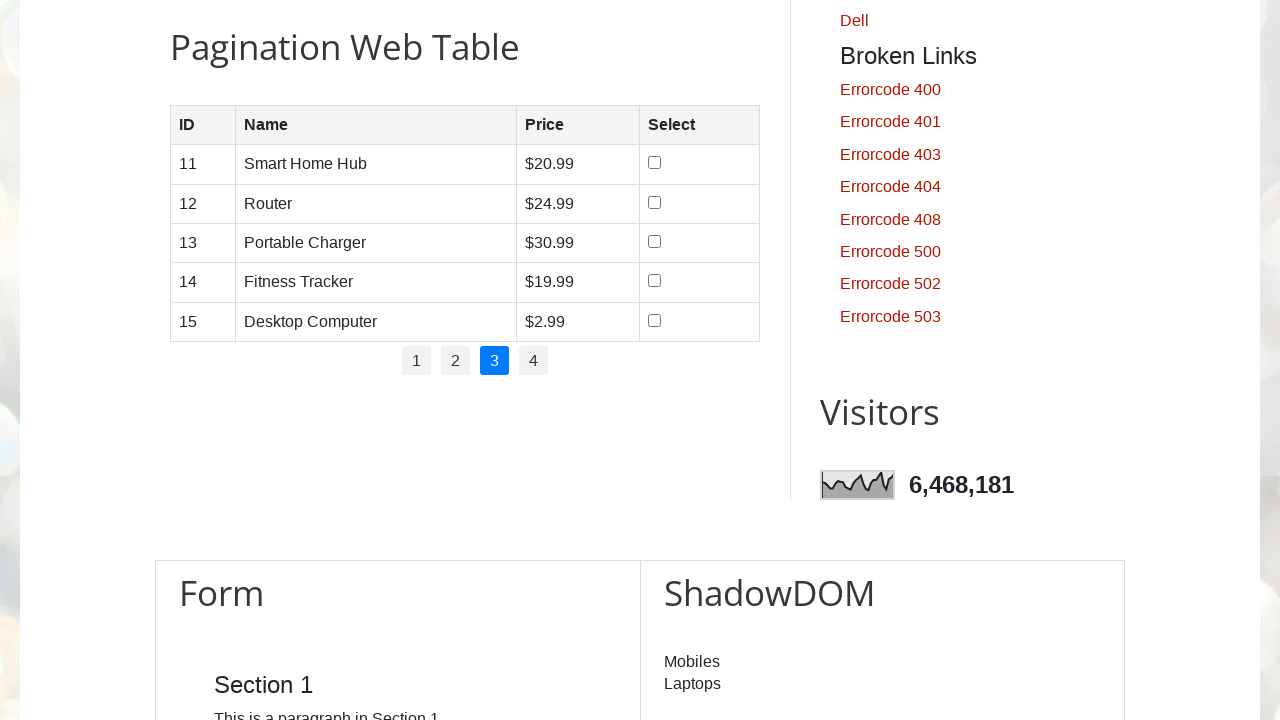

Selected checkbox for row 1 on page 3 at (655, 163) on //table[@id='productTable']//tr[1]//td[4]//input[@type='checkbox']
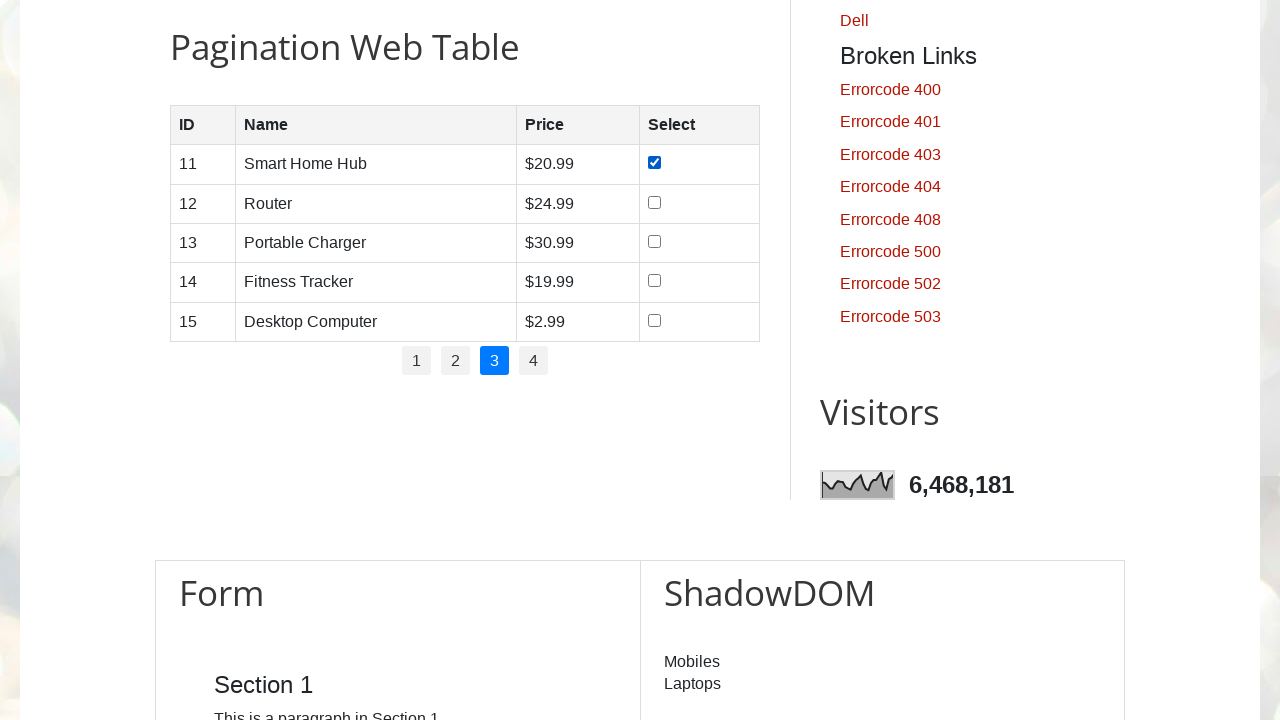

Selected checkbox for row 2 on page 3 at (655, 202) on //table[@id='productTable']//tr[2]//td[4]//input[@type='checkbox']
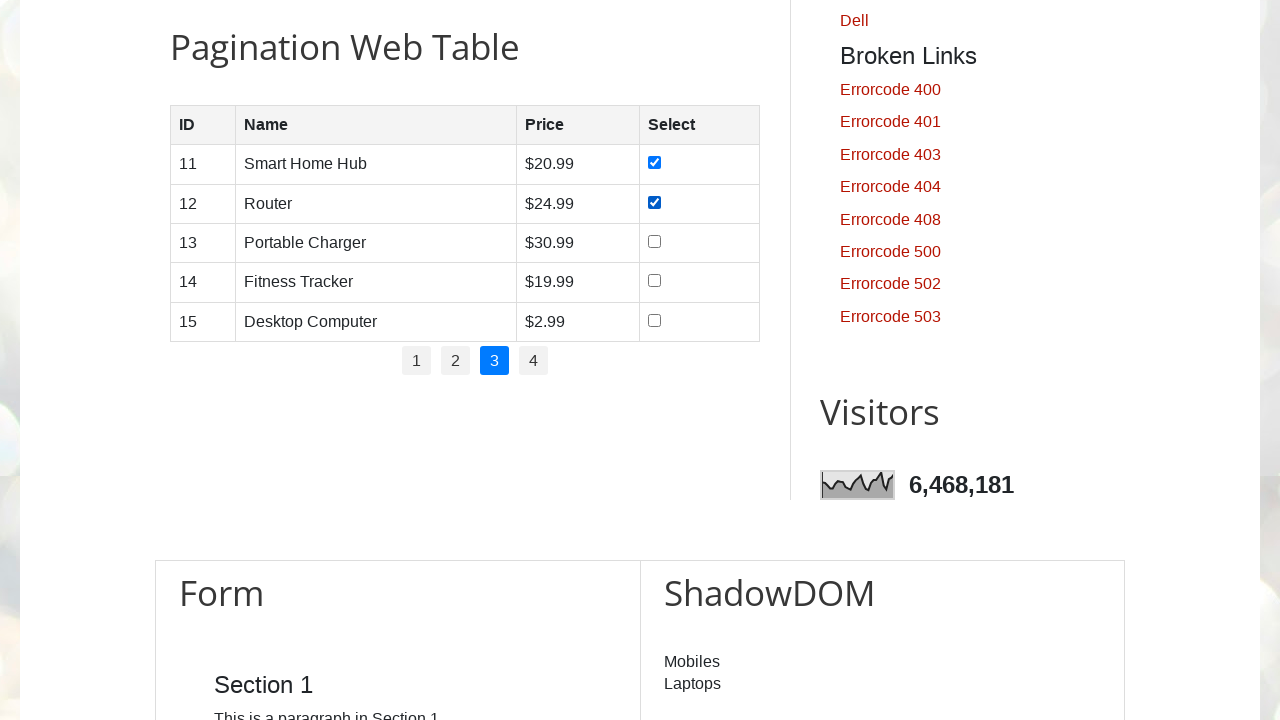

Selected checkbox for row 3 on page 3 at (655, 241) on //table[@id='productTable']//tr[3]//td[4]//input[@type='checkbox']
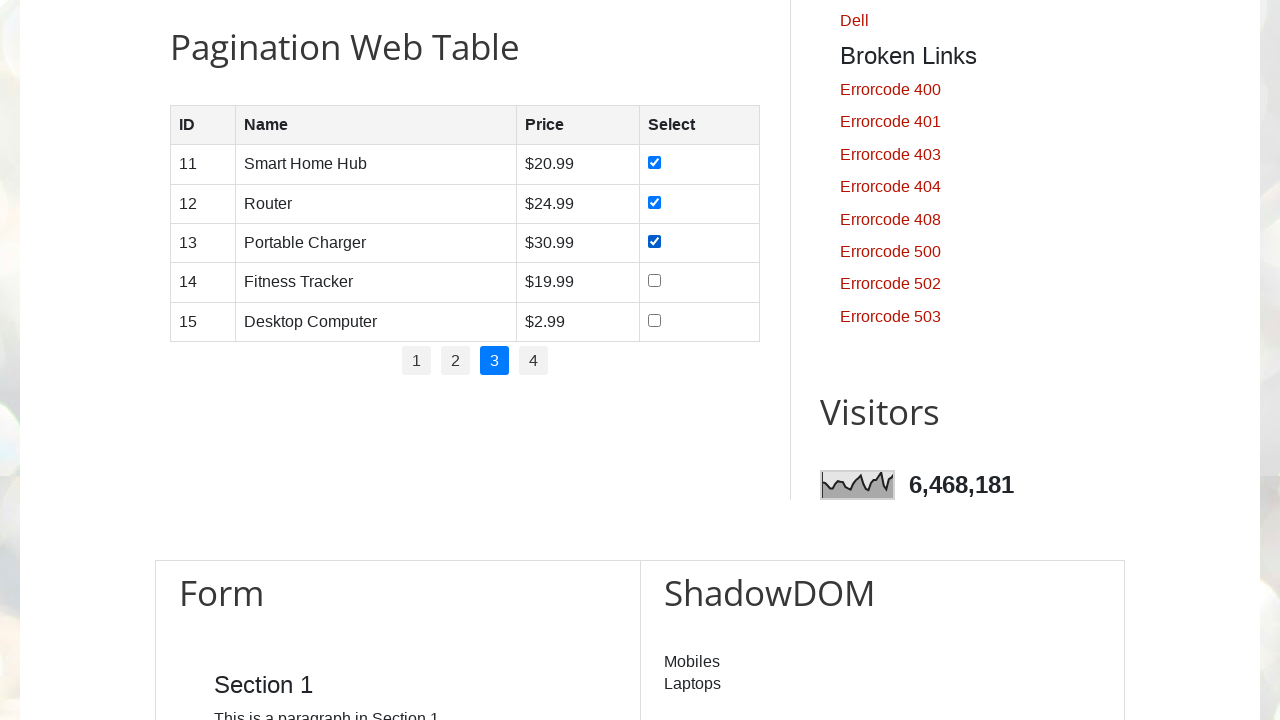

Selected checkbox for row 4 on page 3 at (655, 281) on //table[@id='productTable']//tr[4]//td[4]//input[@type='checkbox']
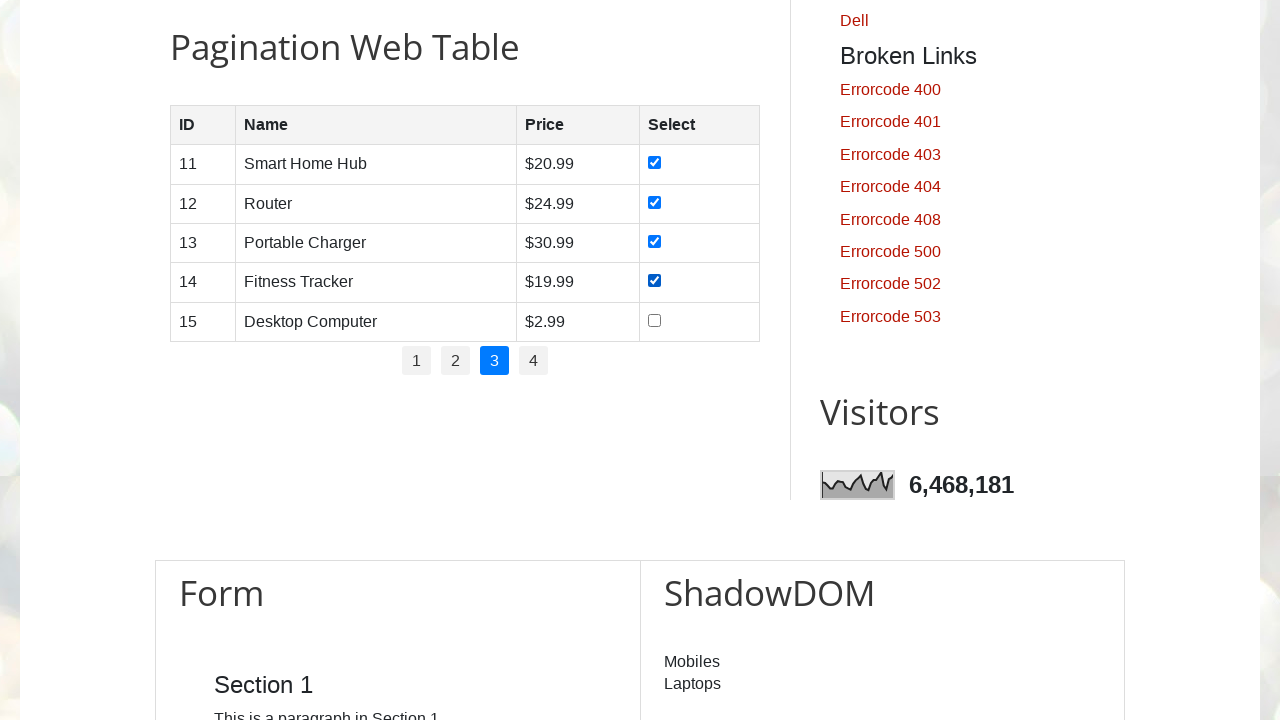

Selected checkbox for row 5 on page 3 at (655, 320) on //table[@id='productTable']//tr[5]//td[4]//input[@type='checkbox']
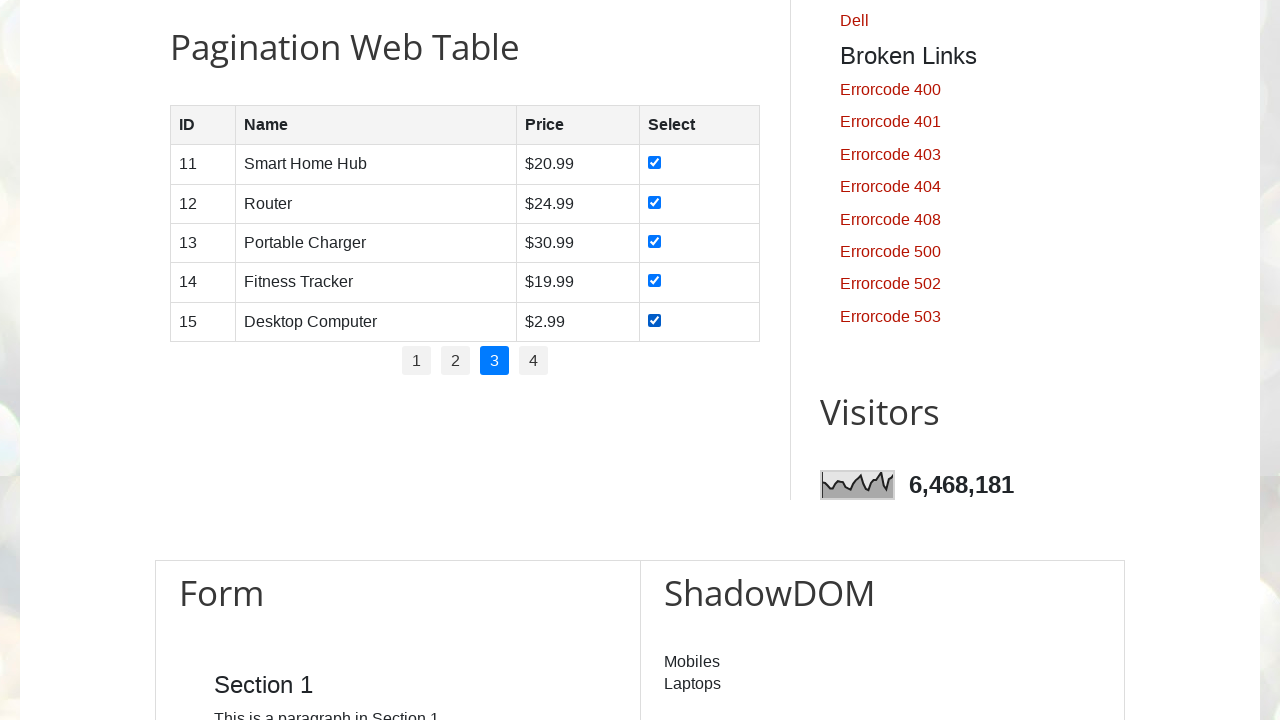

Clicked on page 4 link at (534, 361) on //a[normalize-space()='4']
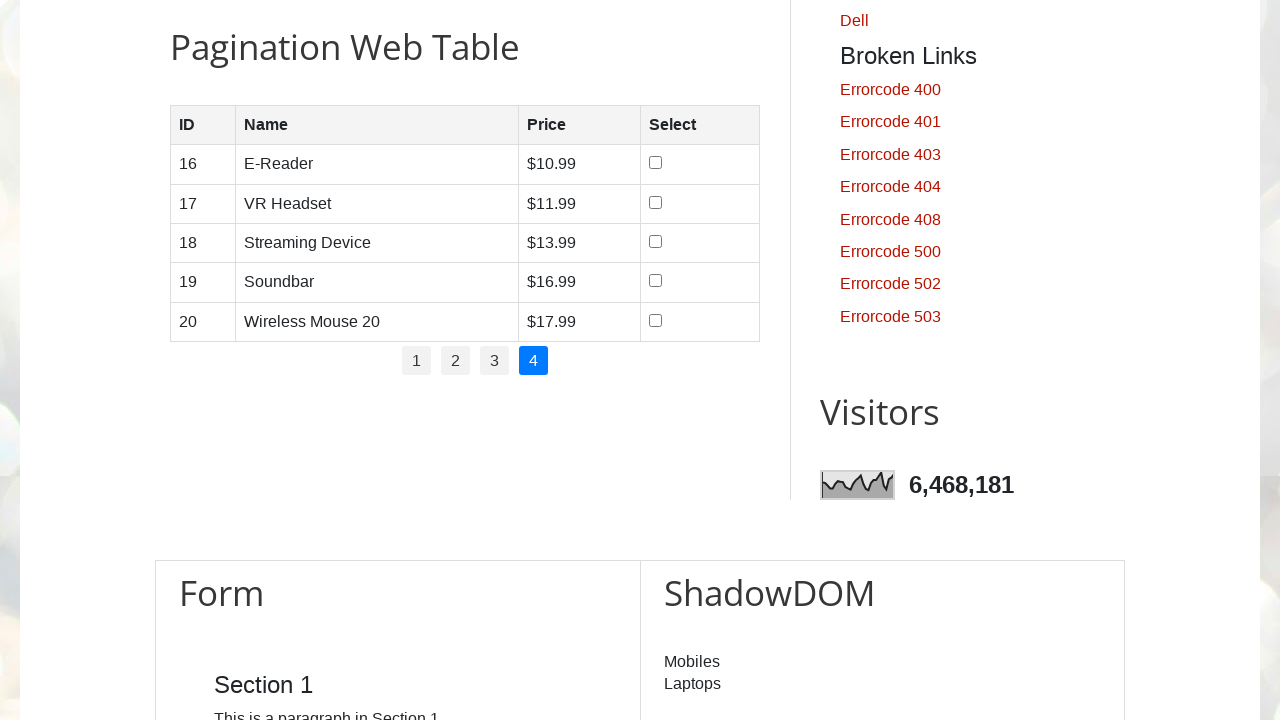

Waited for table to update on page 4
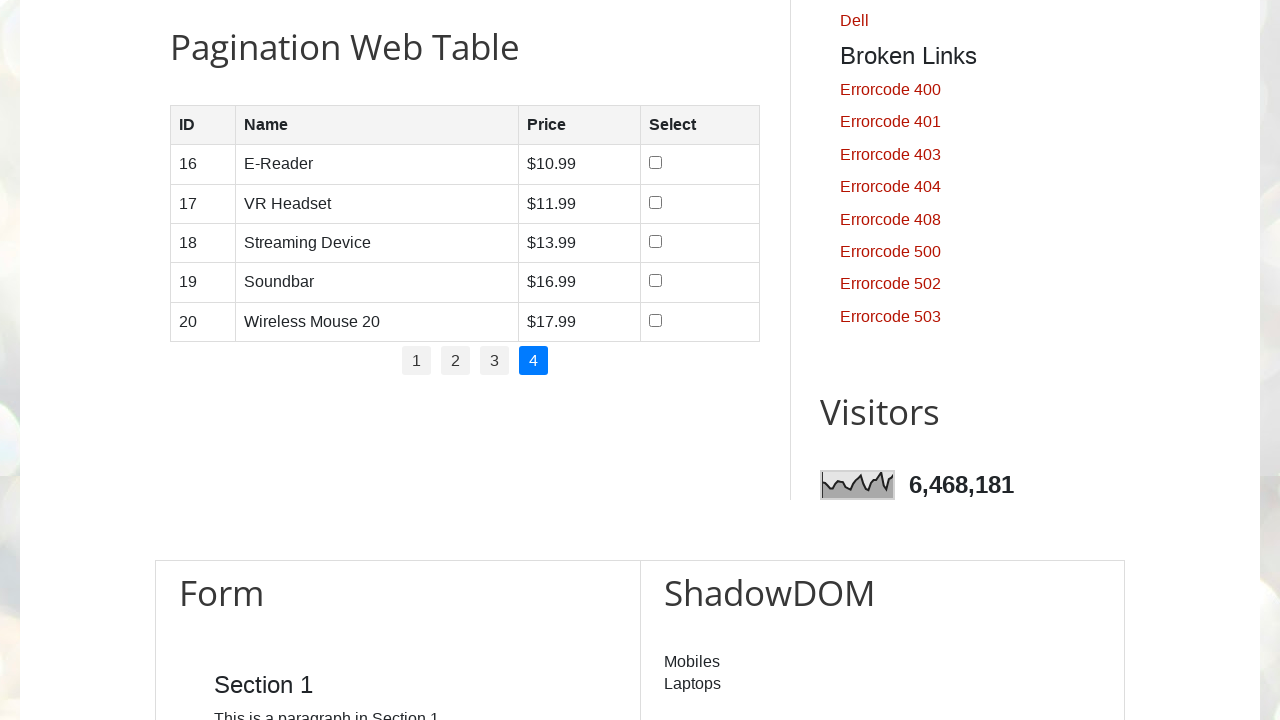

Selected checkbox for row 1 on page 4 at (656, 163) on //table[@id='productTable']//tr[1]//td[4]//input[@type='checkbox']
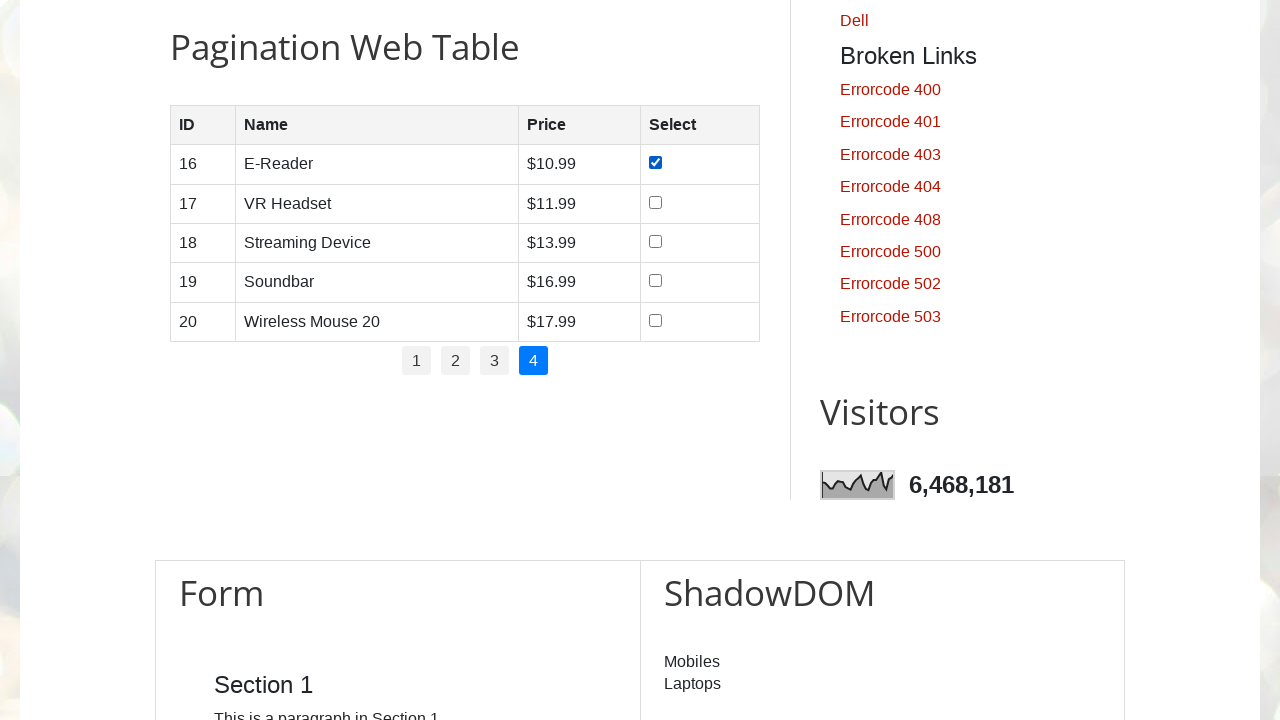

Selected checkbox for row 2 on page 4 at (656, 202) on //table[@id='productTable']//tr[2]//td[4]//input[@type='checkbox']
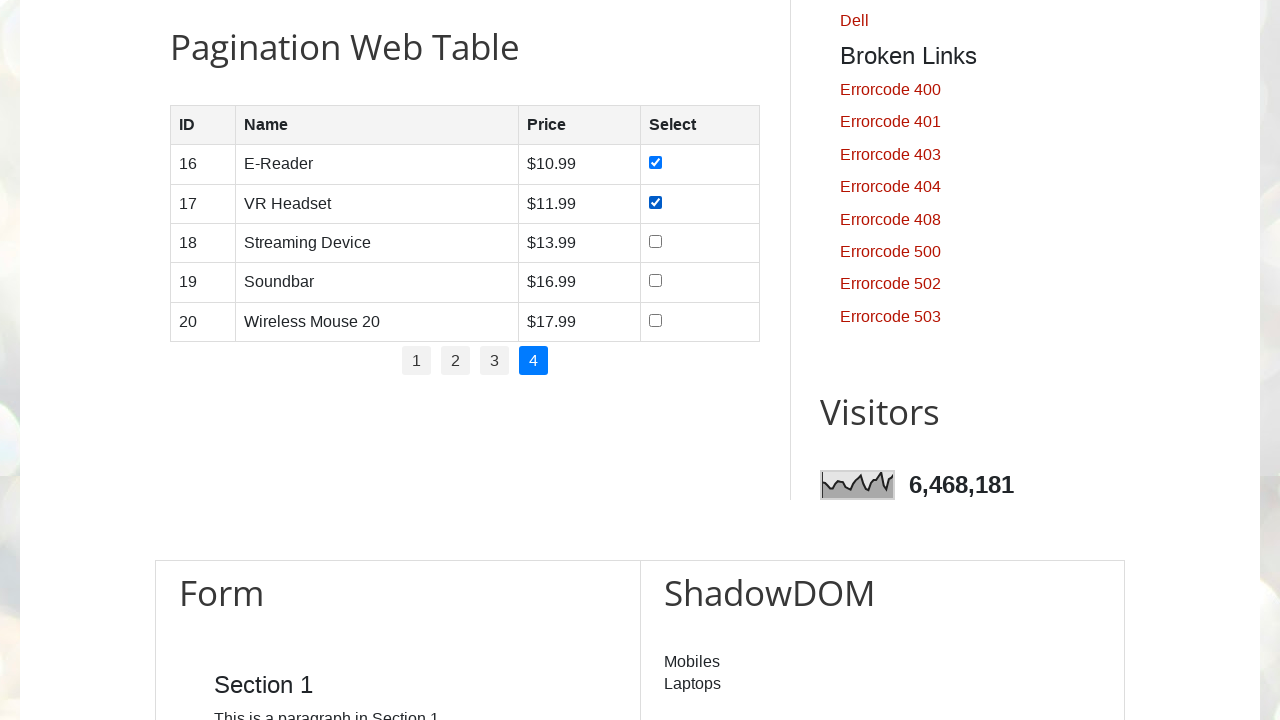

Selected checkbox for row 3 on page 4 at (656, 241) on //table[@id='productTable']//tr[3]//td[4]//input[@type='checkbox']
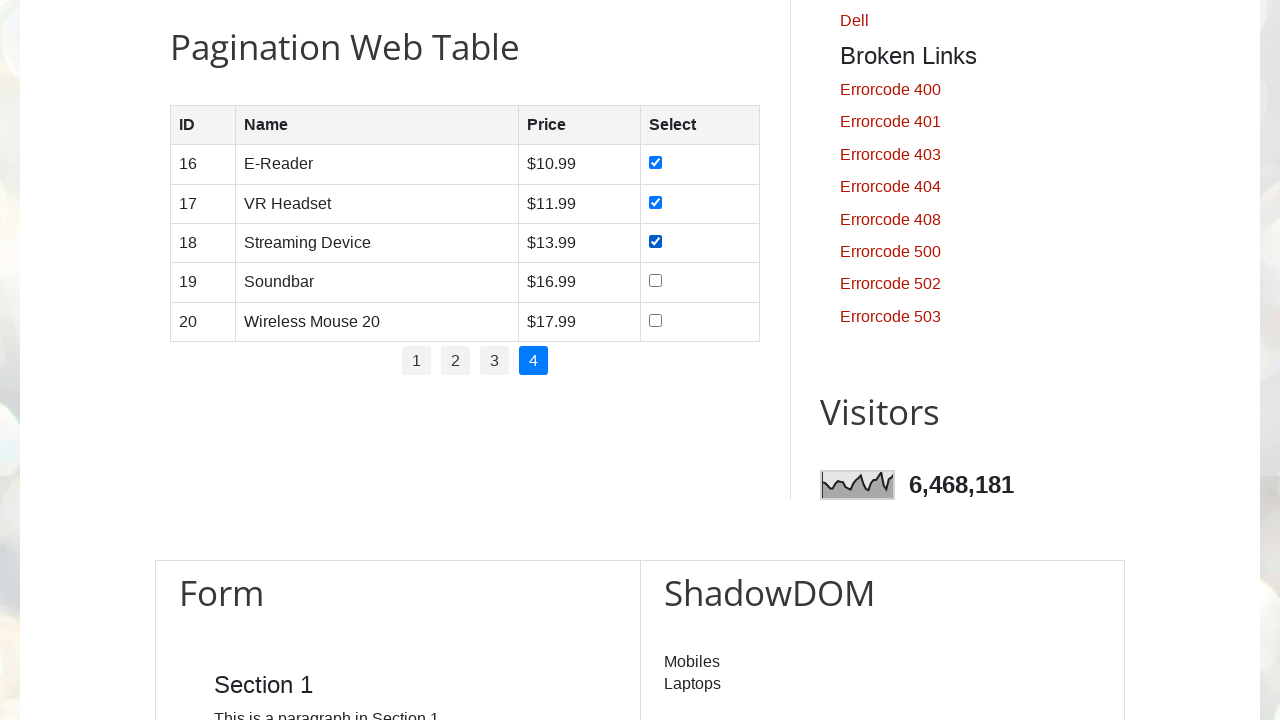

Selected checkbox for row 4 on page 4 at (656, 281) on //table[@id='productTable']//tr[4]//td[4]//input[@type='checkbox']
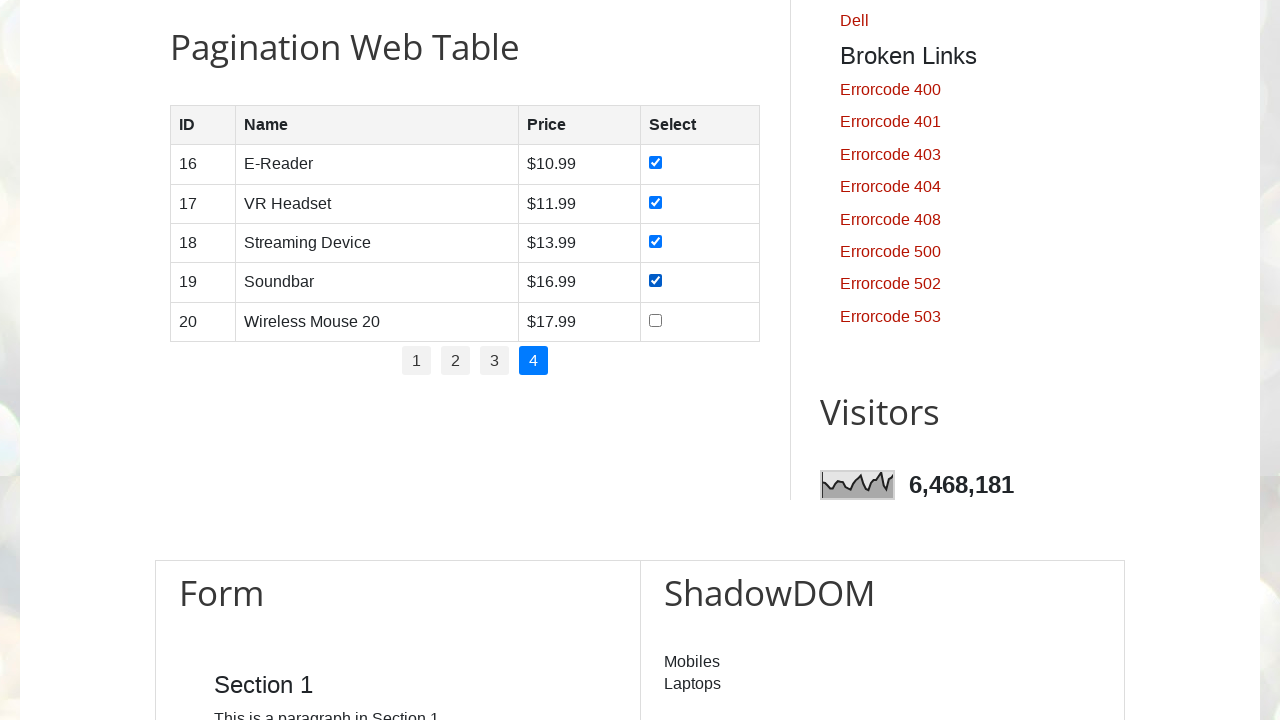

Selected checkbox for row 5 on page 4 at (656, 320) on //table[@id='productTable']//tr[5]//td[4]//input[@type='checkbox']
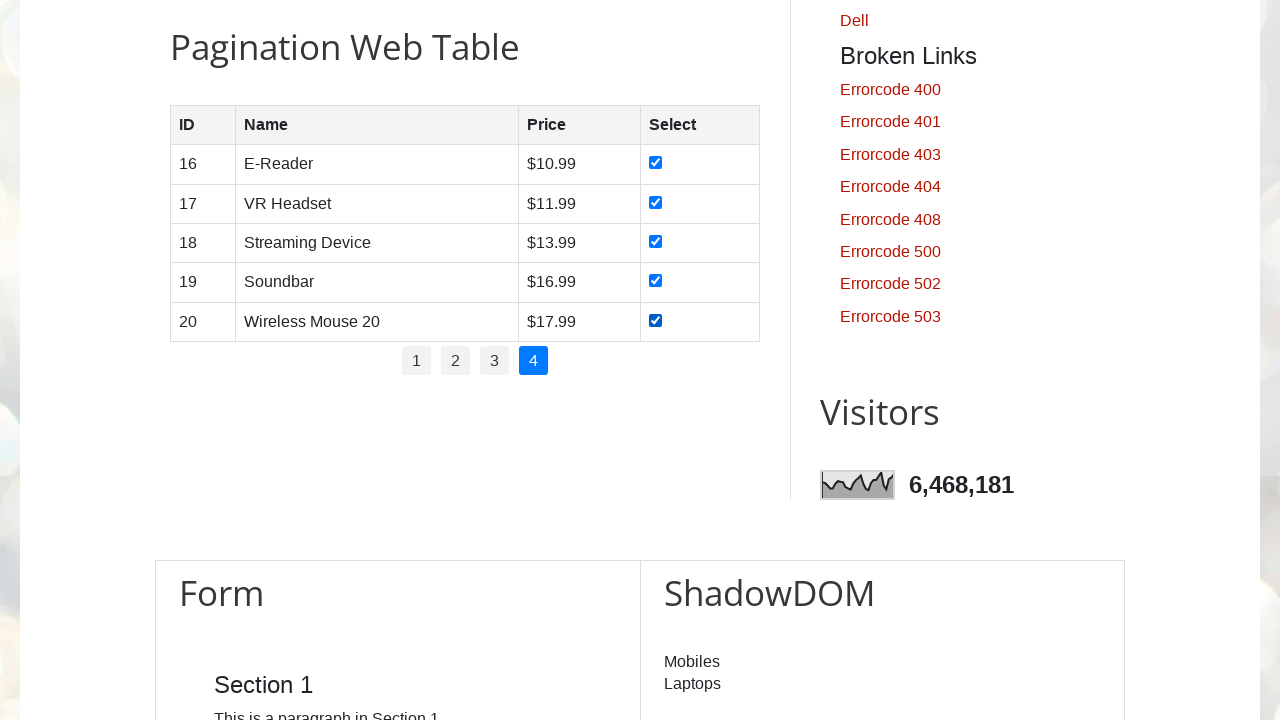

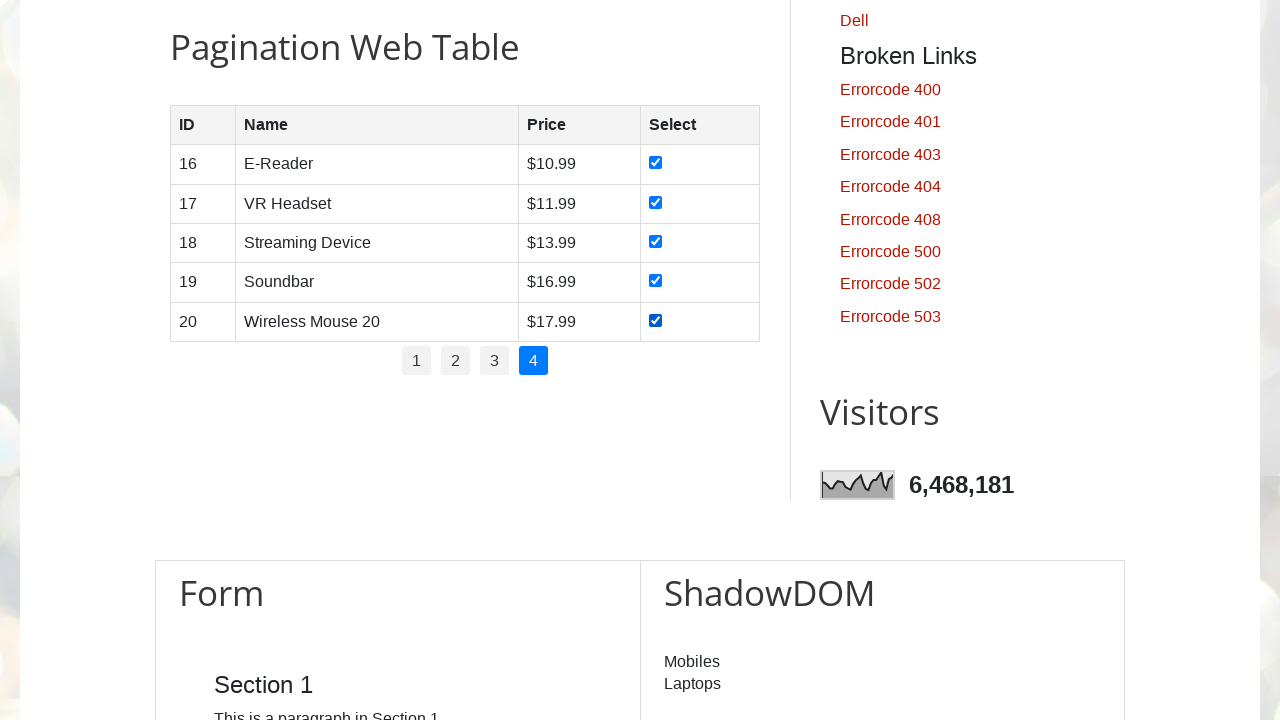